Tests prompt alert functionality by clicking to trigger a prompt dialog, entering text, and accepting the alert

Starting URL: http://demo.automationtesting.in/Alerts.html

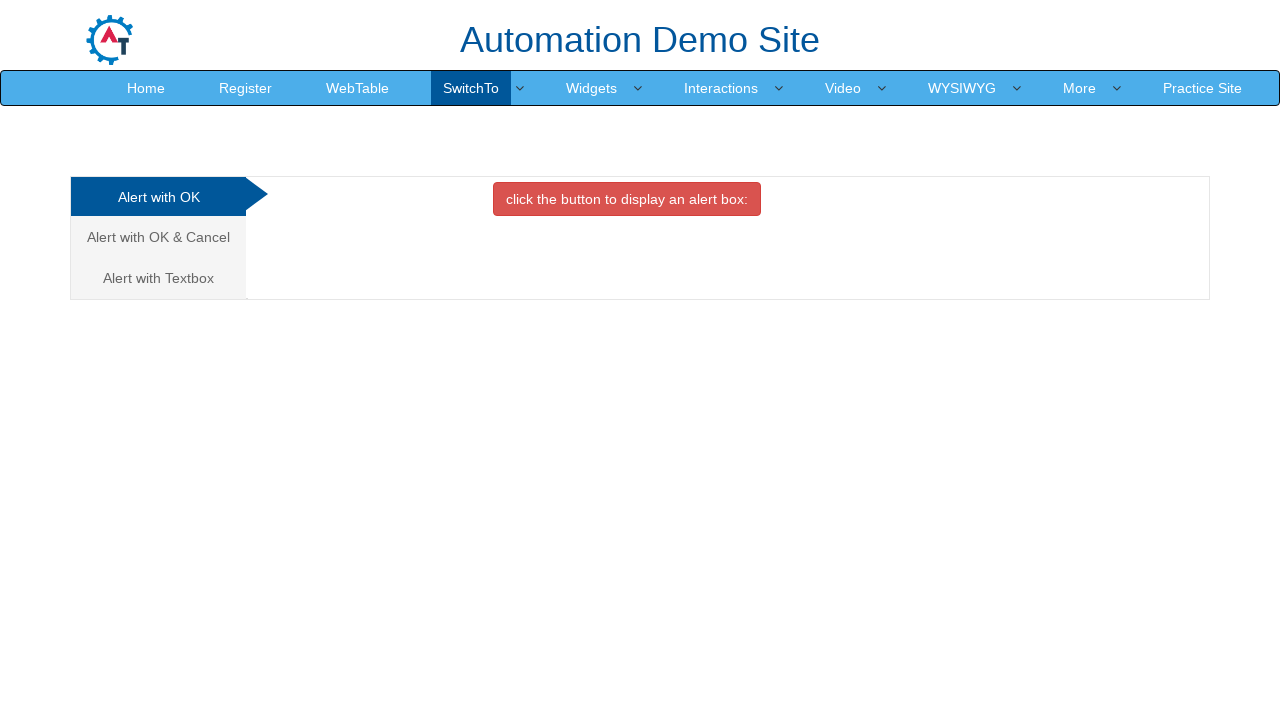

Clicked on the prompt alert tab (third tab) at (158, 278) on (//a[@data-toggle='tab'])[3]
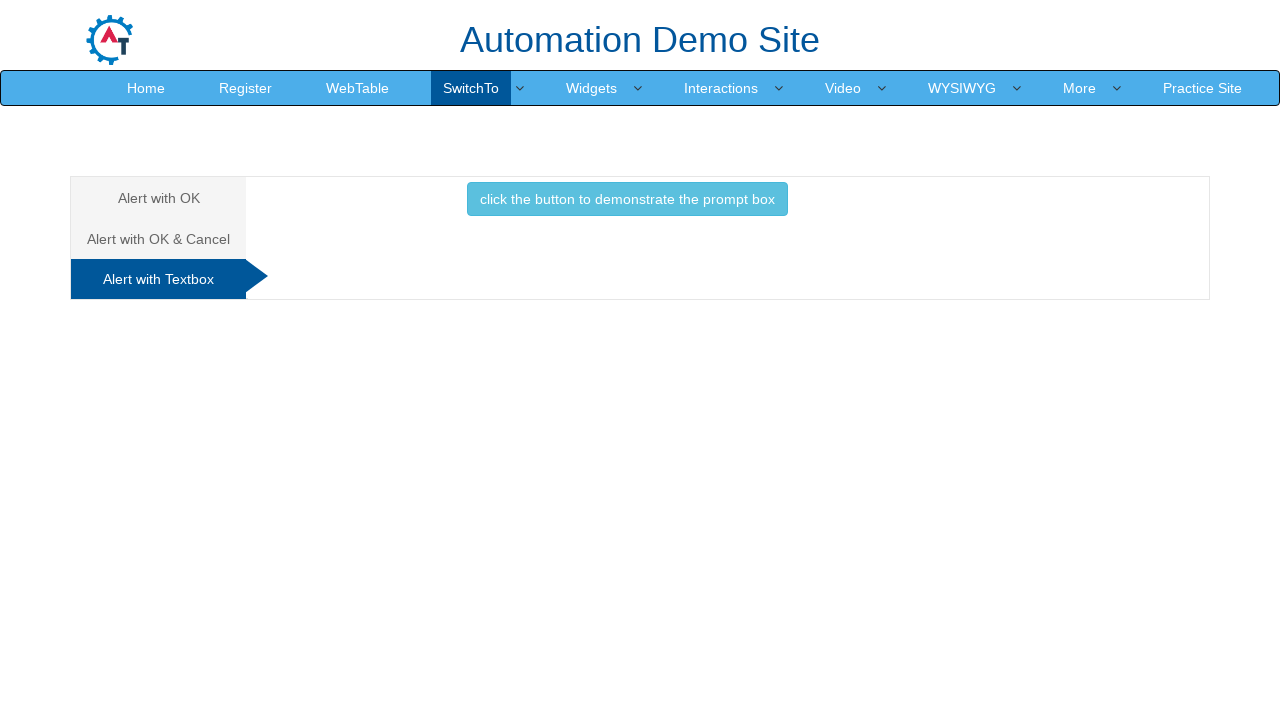

Waited for tab content to load
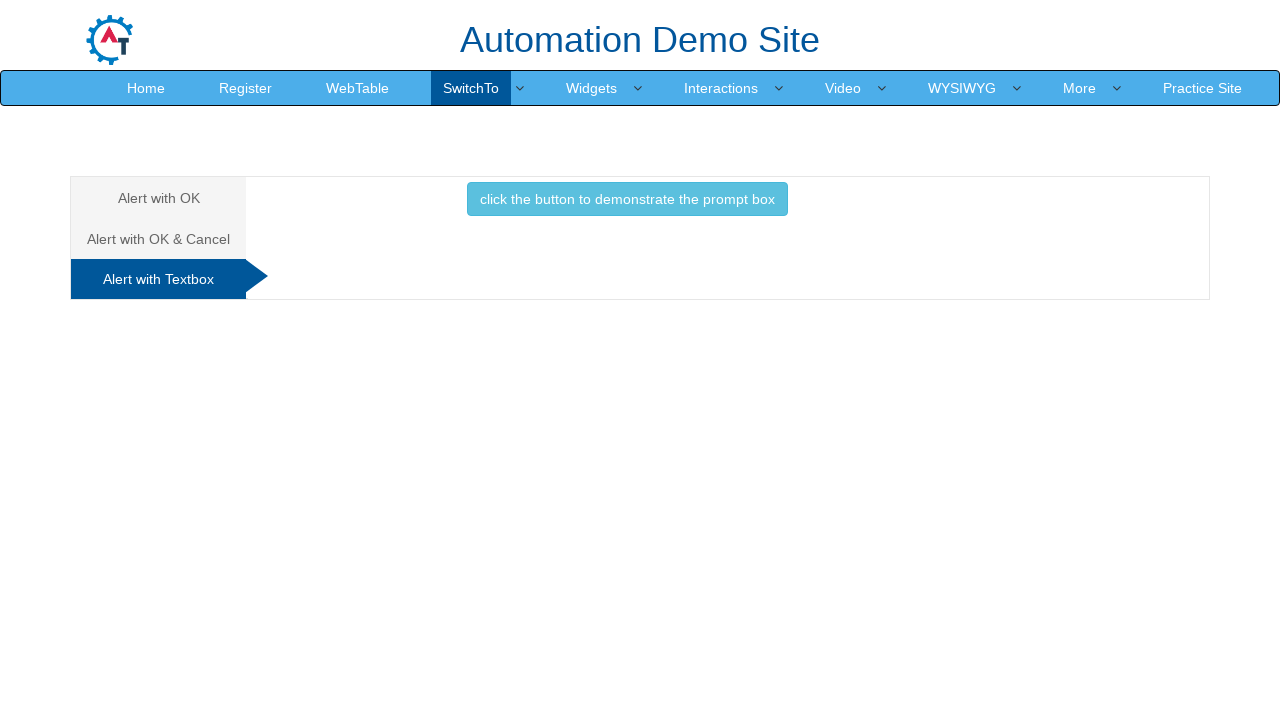

Clicked the button that triggers the prompt dialog at (627, 199) on button[onclick='promptbox()']
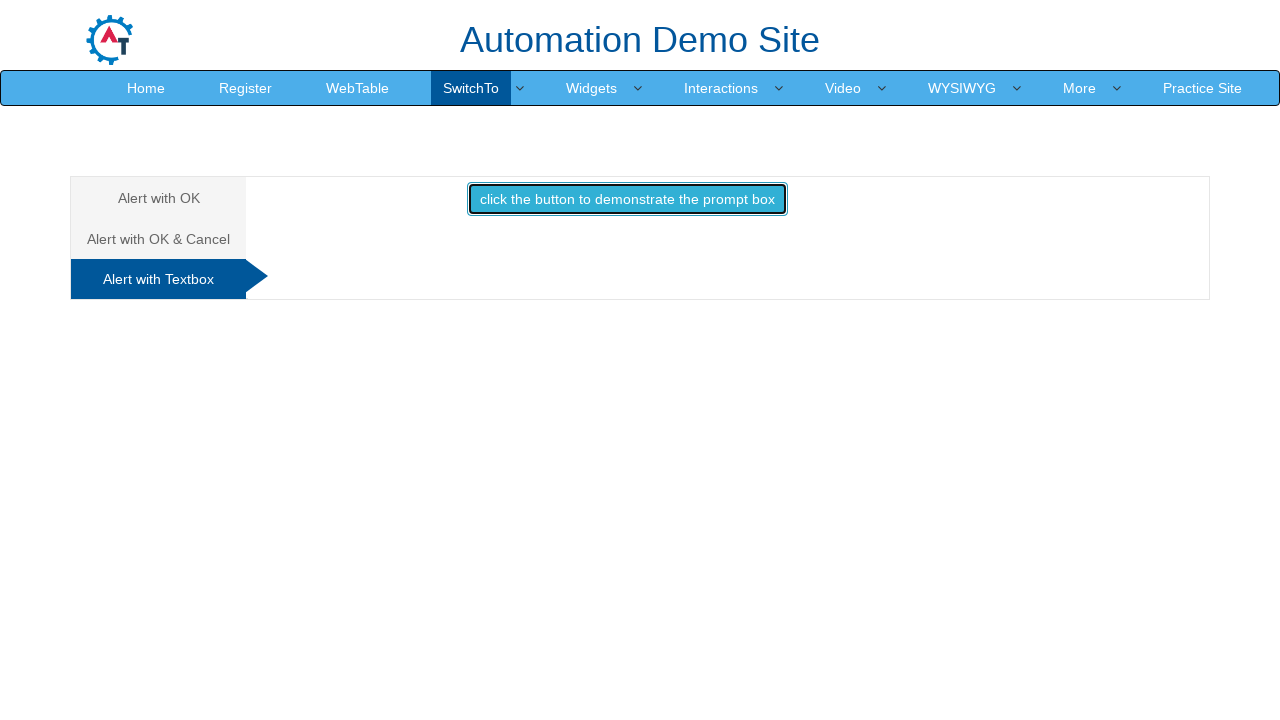

Set up dialog handler to accept prompt with text 'Naveen'
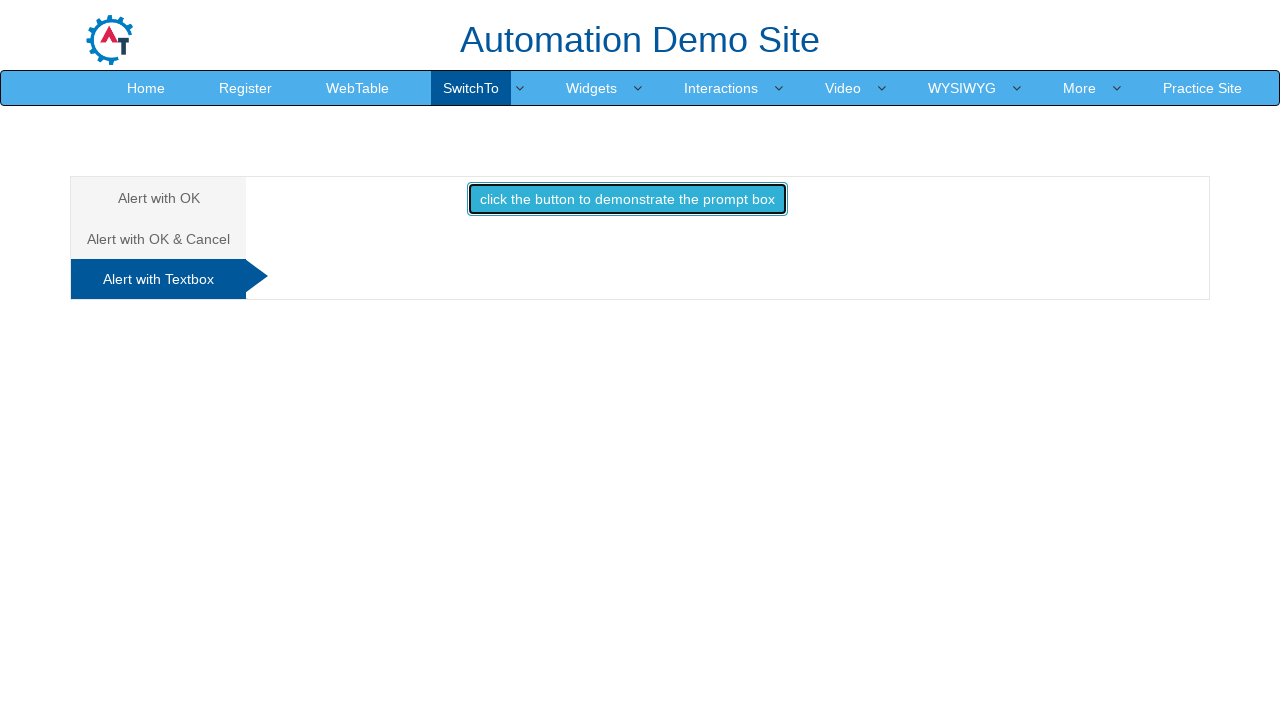

Re-clicked button to trigger the prompt dialog with handler in place at (627, 199) on button[onclick='promptbox()']
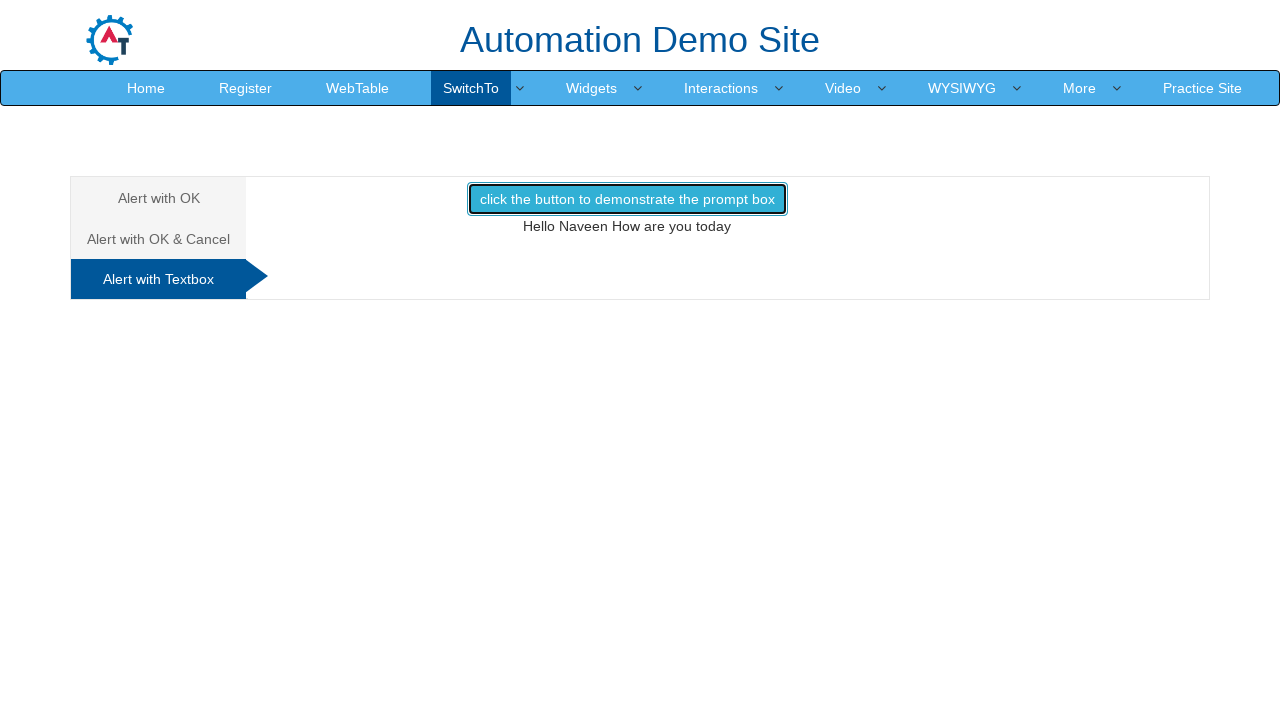

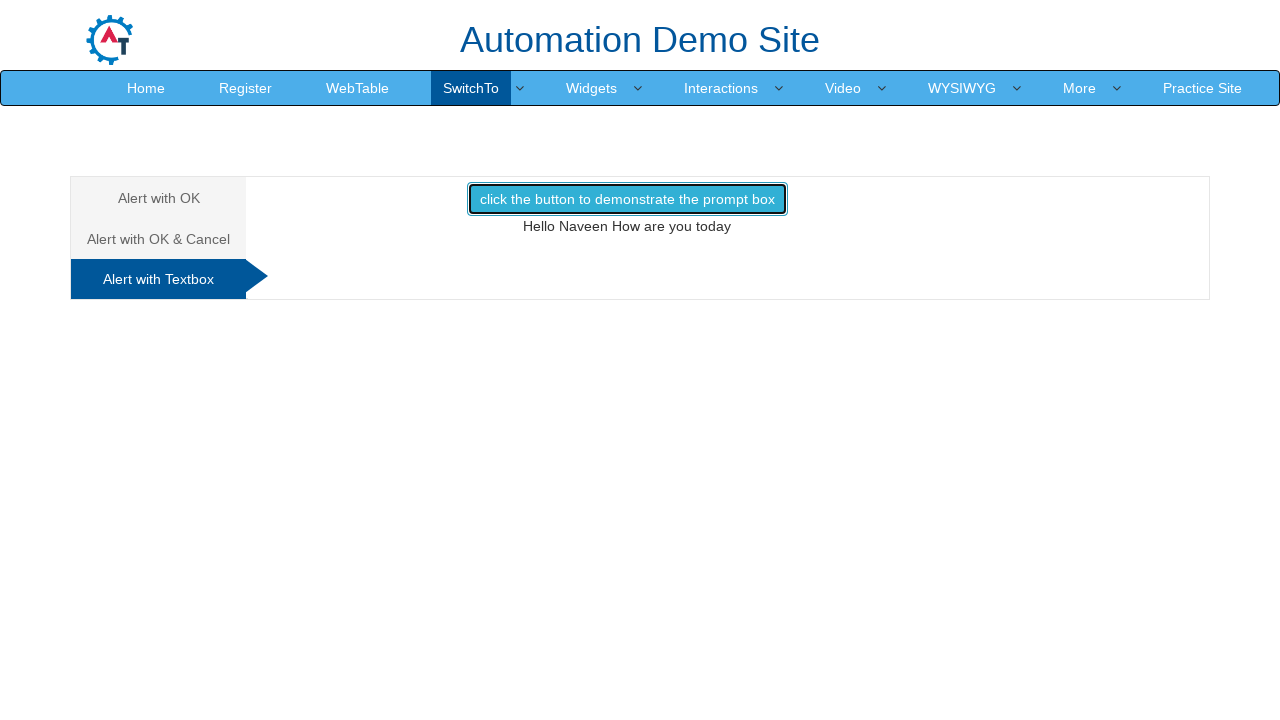